Tests MD5 hash generation by entering text input and verifying the computed hash output

Starting URL: https://emn178.github.io/online-tools/md5.html

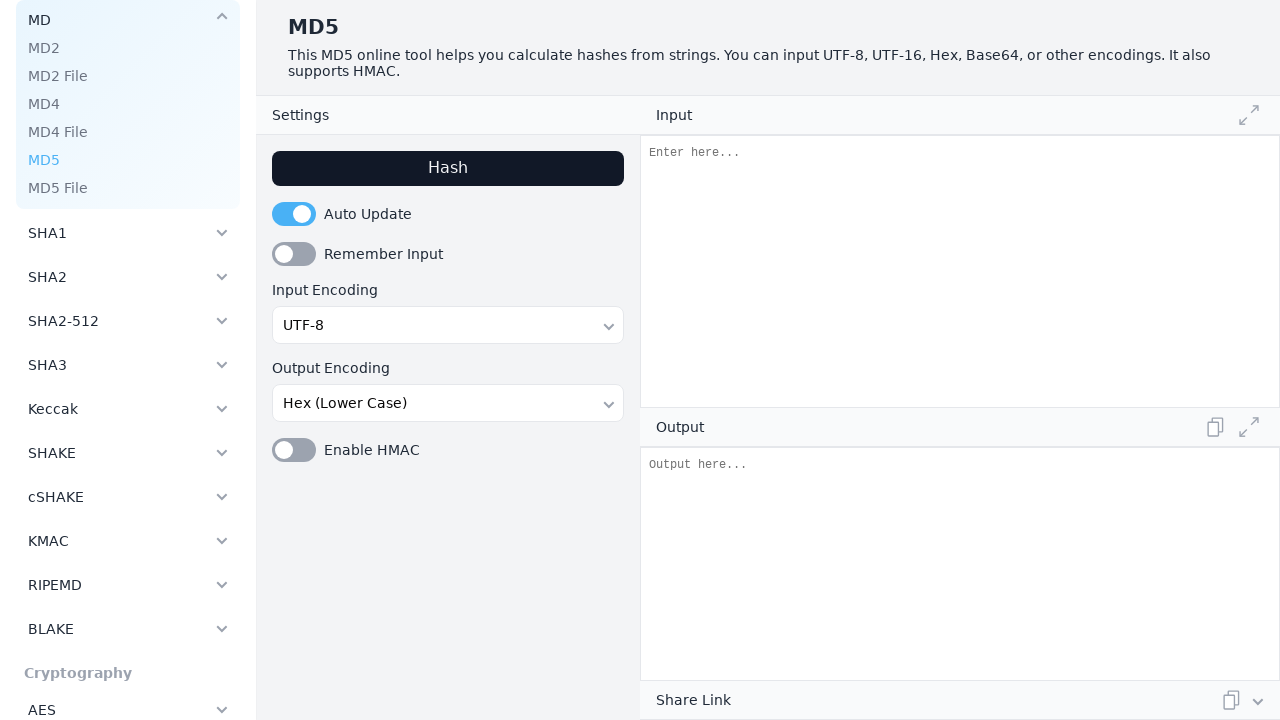

Filled input field with 'Hello, Mellow' for MD5 hashing on #input
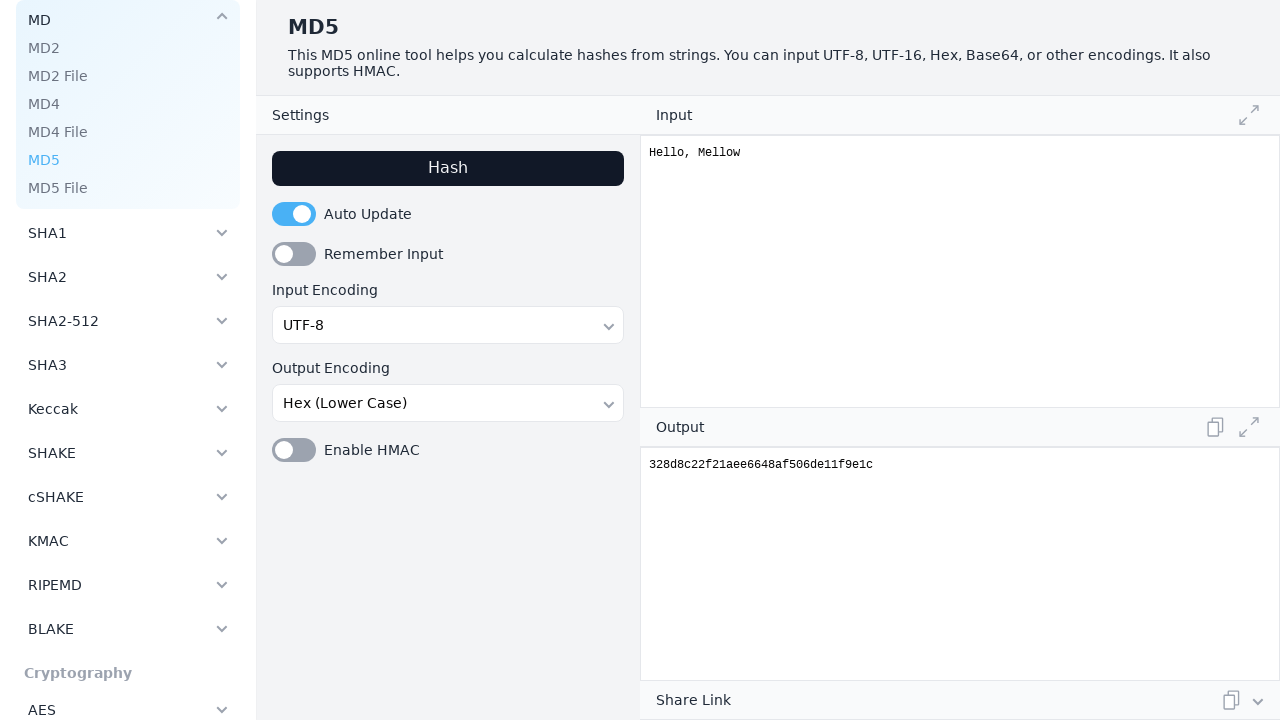

MD5 hash output computed and displayed
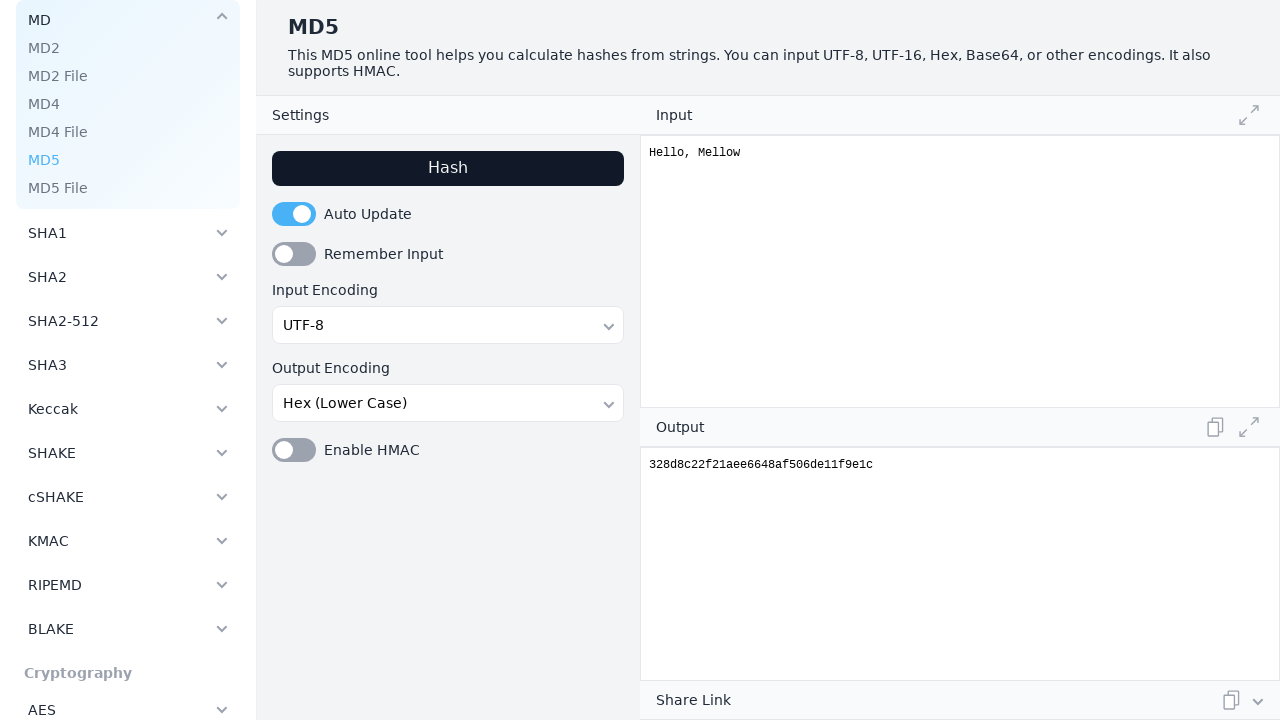

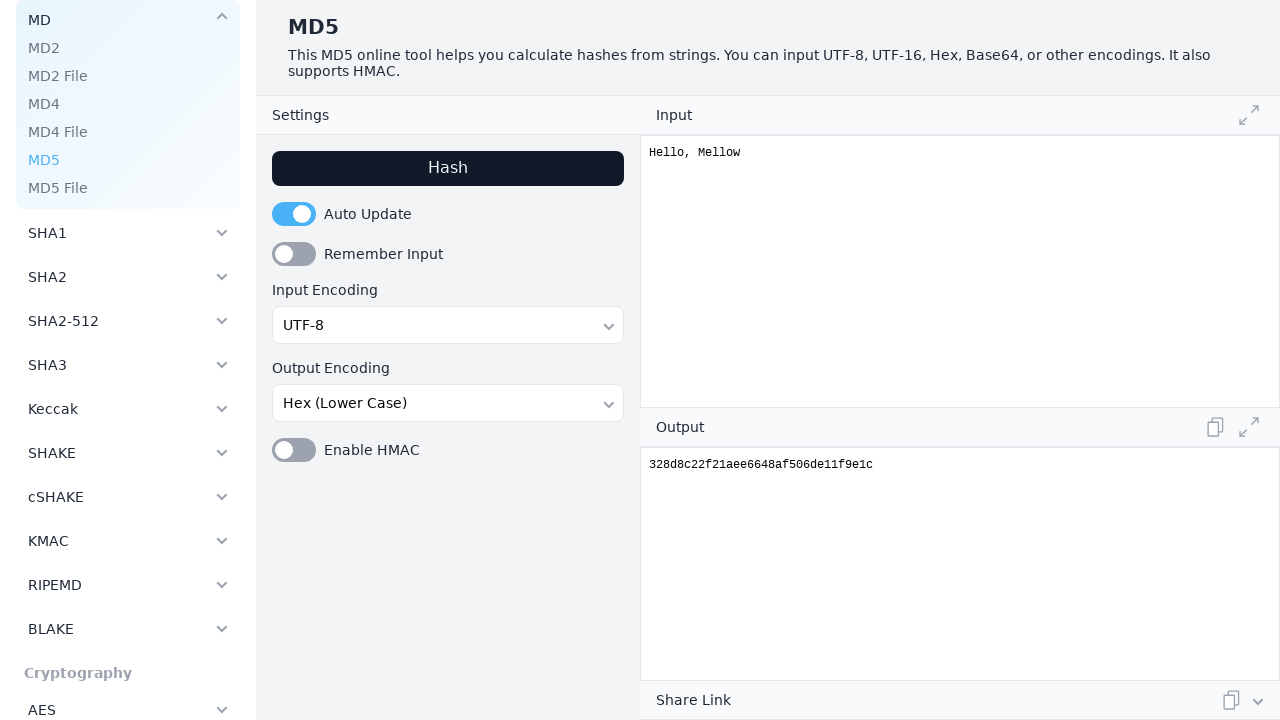